Tests radio button functionality by clicking the Hockey radio button and verifying its selection state, and checking if the Green button is enabled

Starting URL: https://practice.cydeo.com/radio_buttons

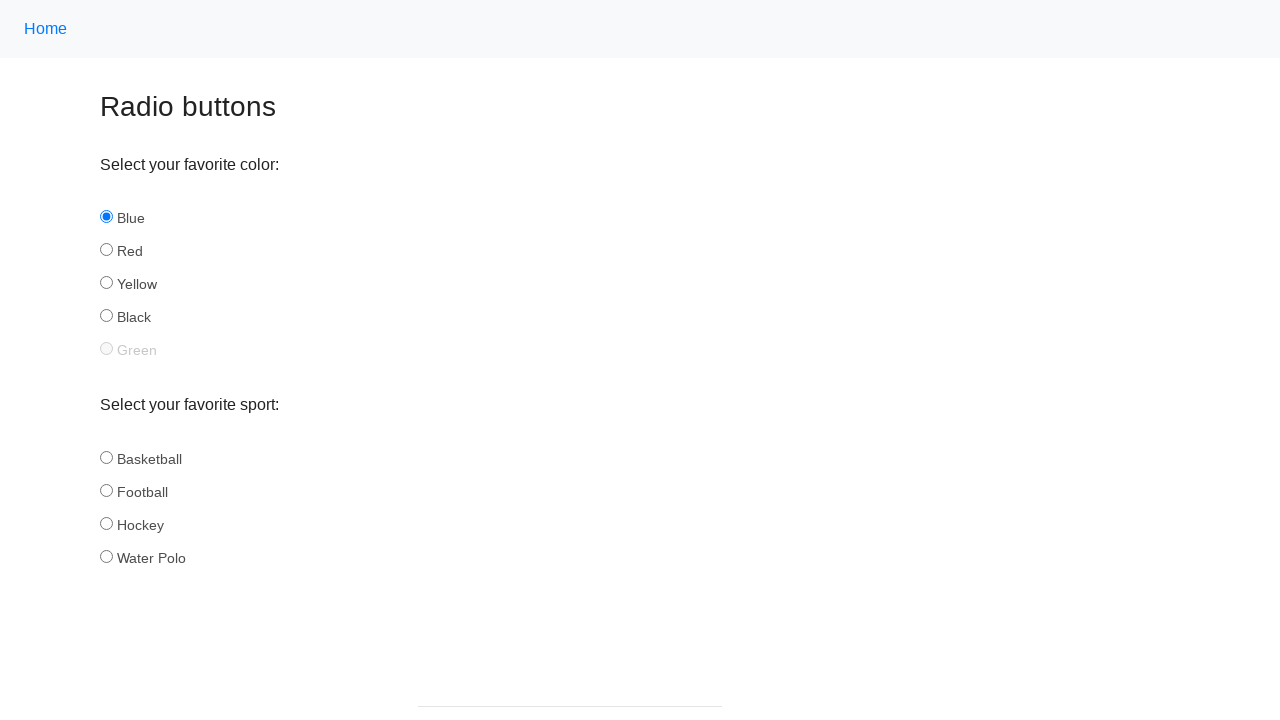

Clicked the Hockey radio button at (106, 523) on input#hockey
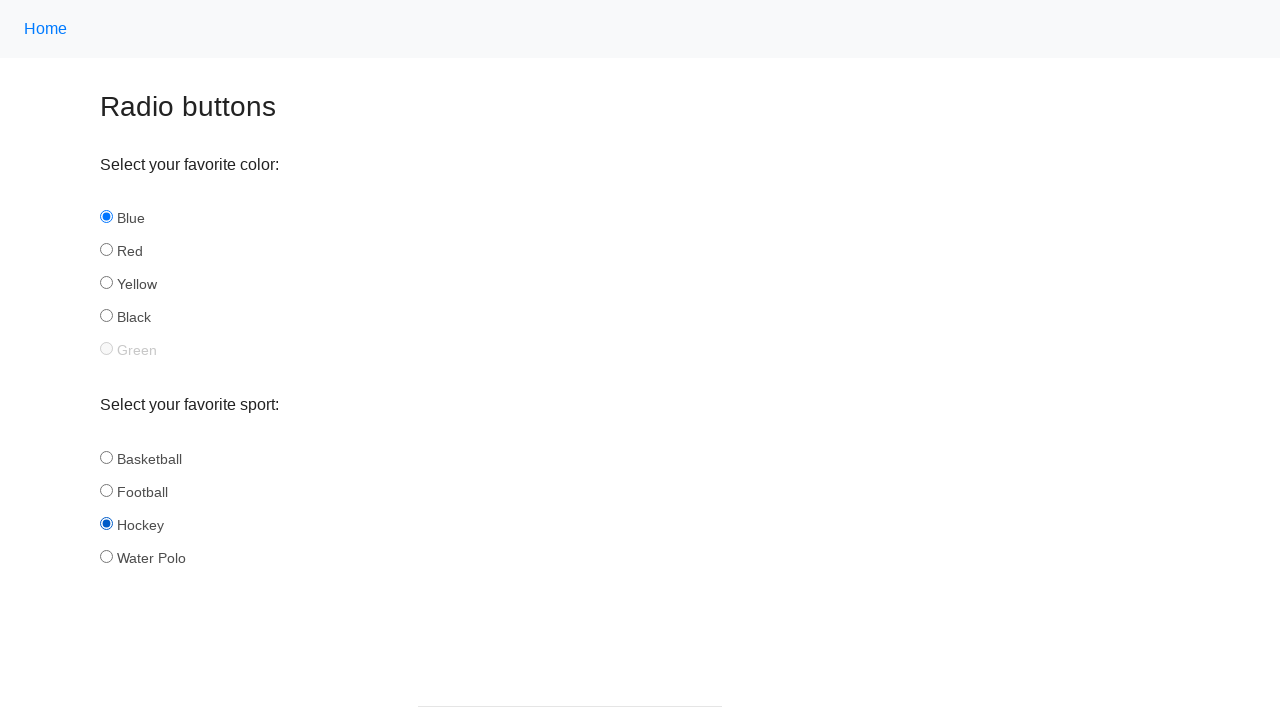

Located Hockey radio button element
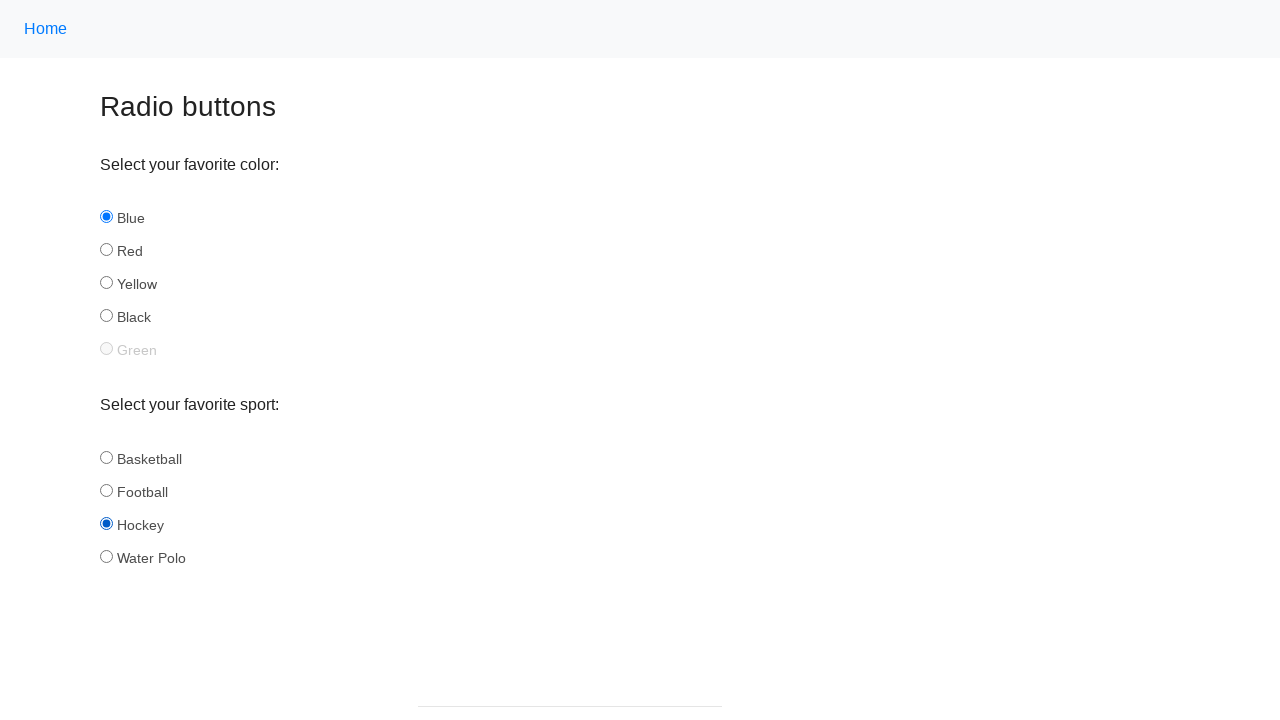

Verified Hockey radio button is selected
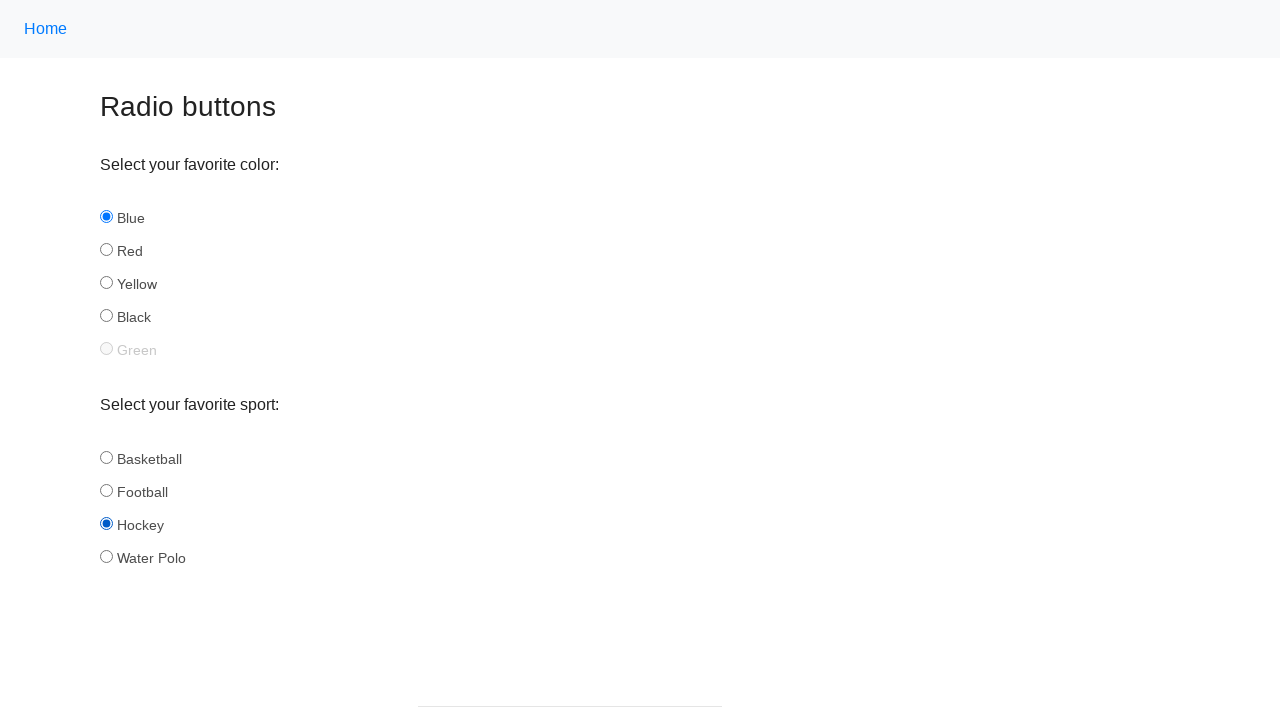

Located Green button element
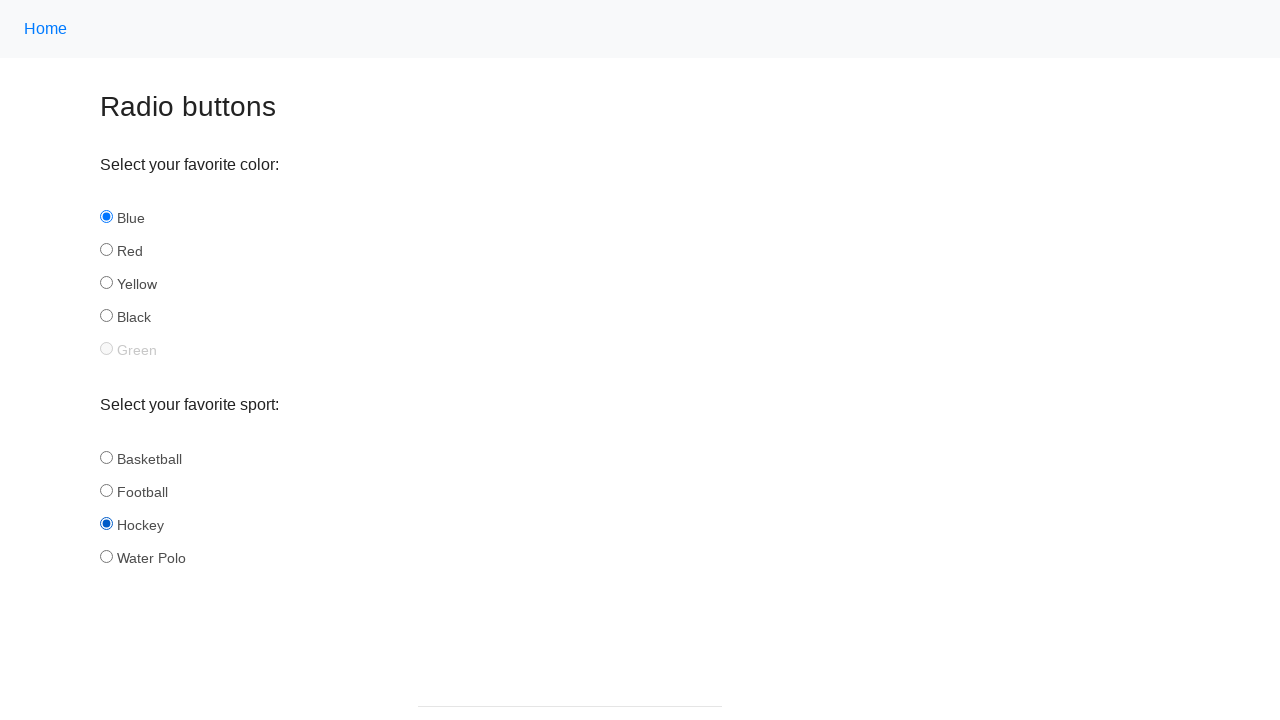

Verified Green button is disabled
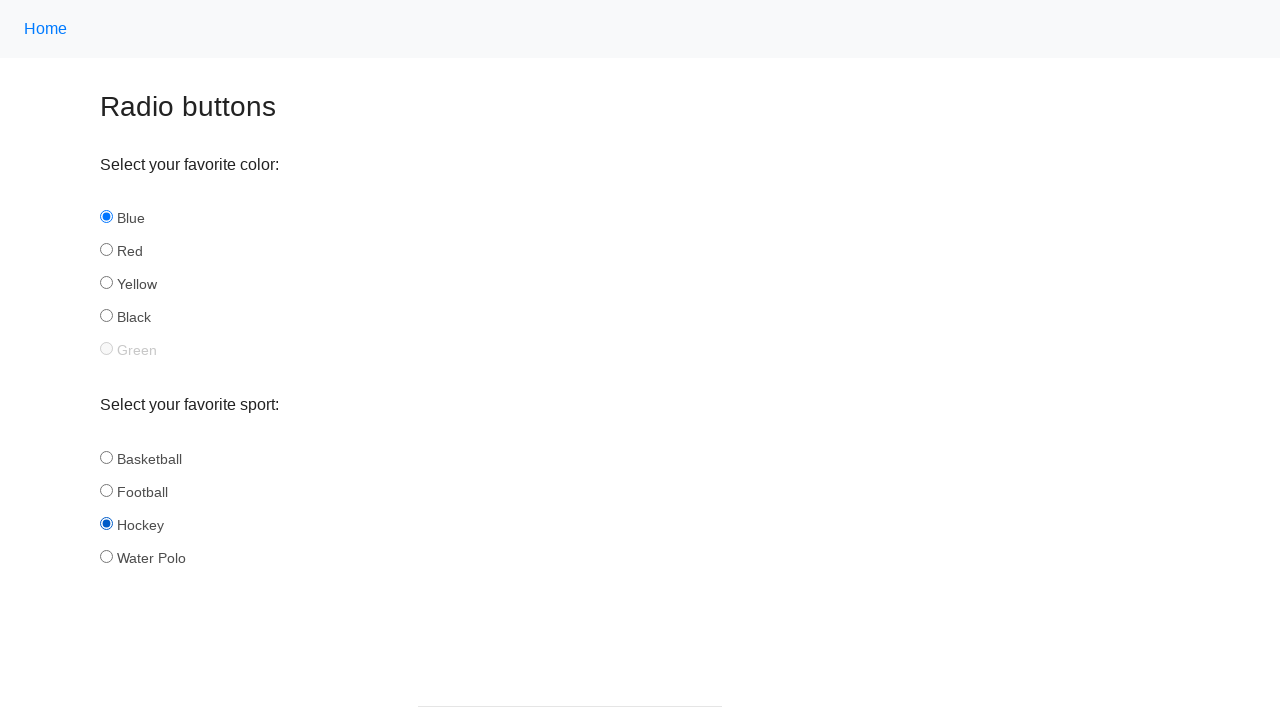

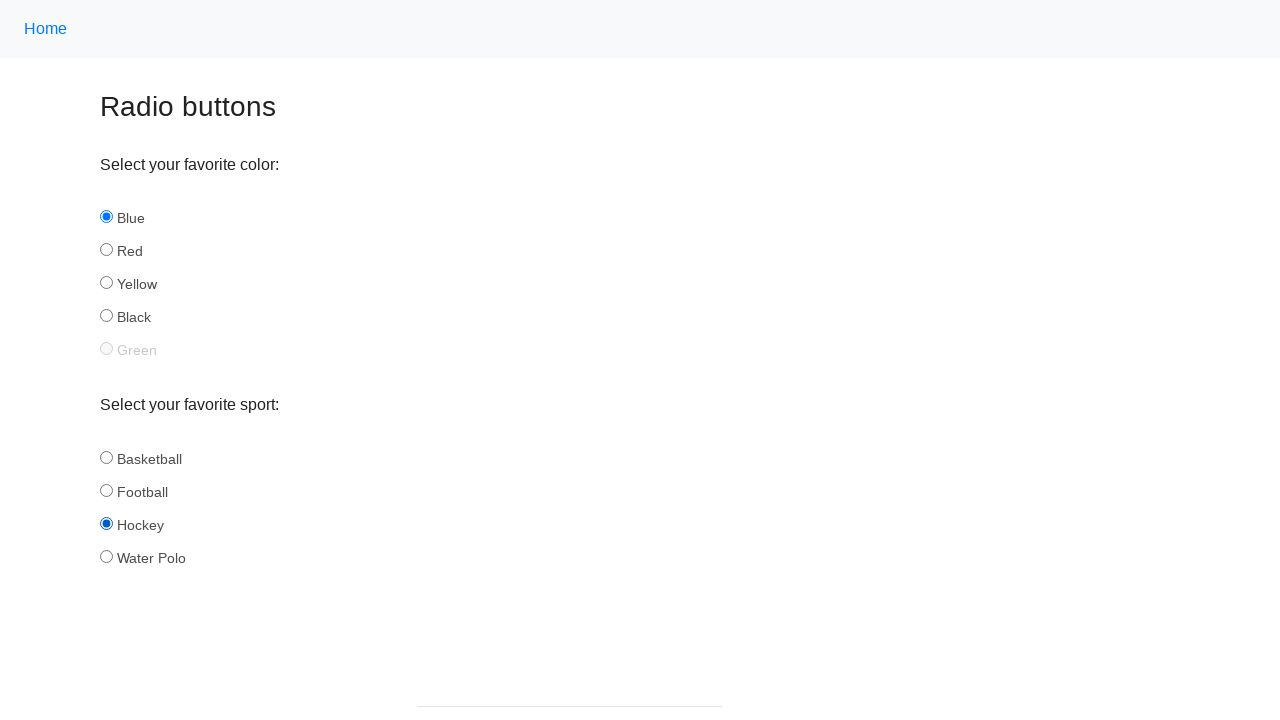